Tests various types of JavaScript alerts including simple alert, delayed alert, confirmation alert, and prompt alert by interacting with each and handling them appropriately

Starting URL: https://demoqa.com/alerts

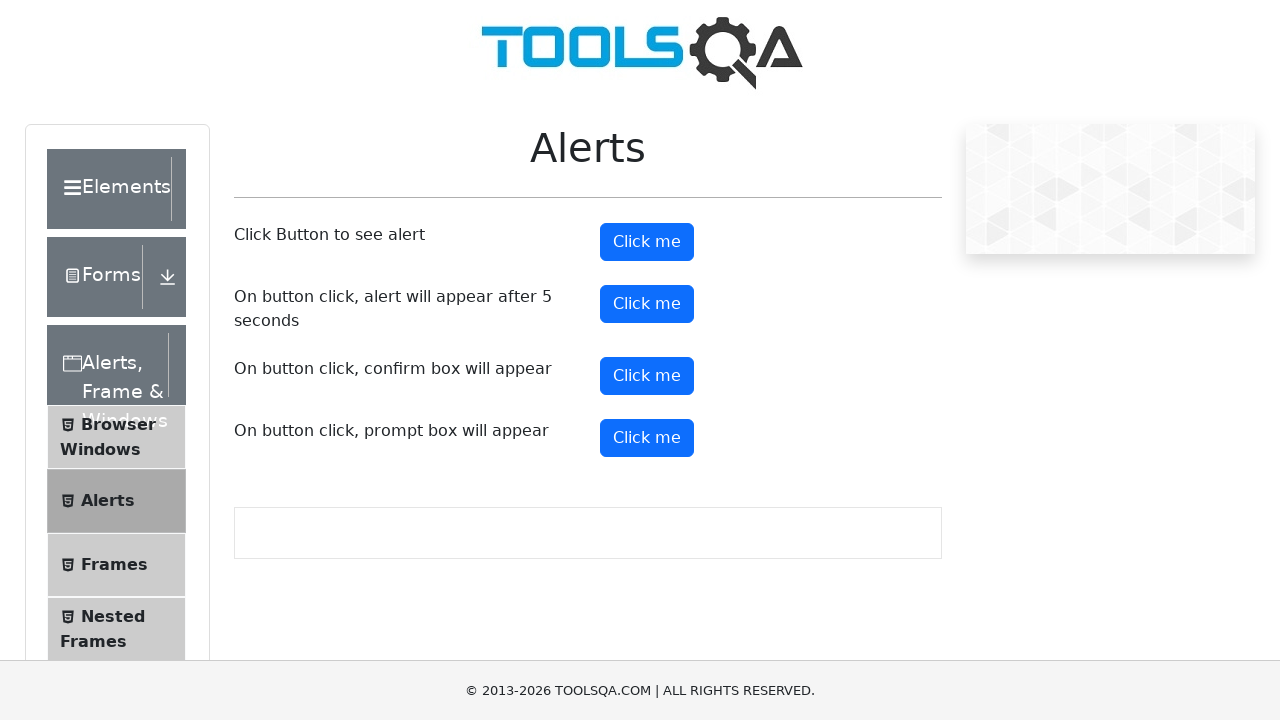

Clicked alert button to trigger simple alert at (647, 242) on #alertButton
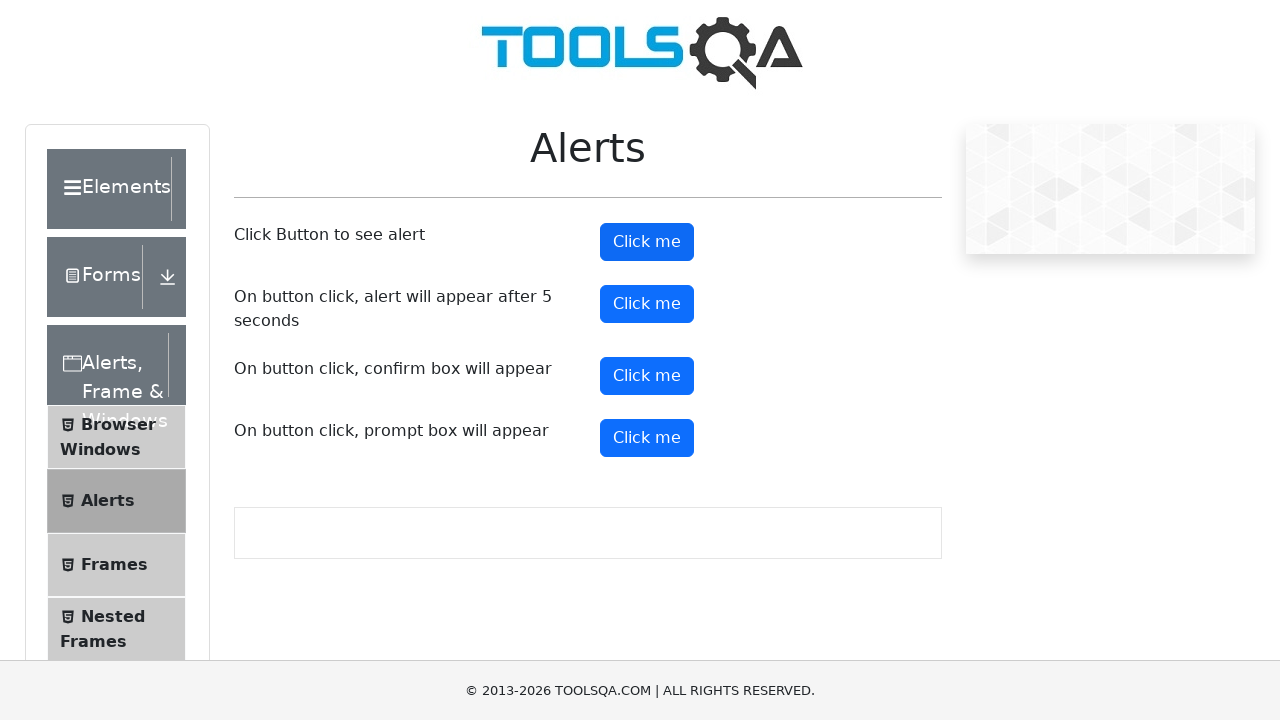

Accepted simple alert dialog
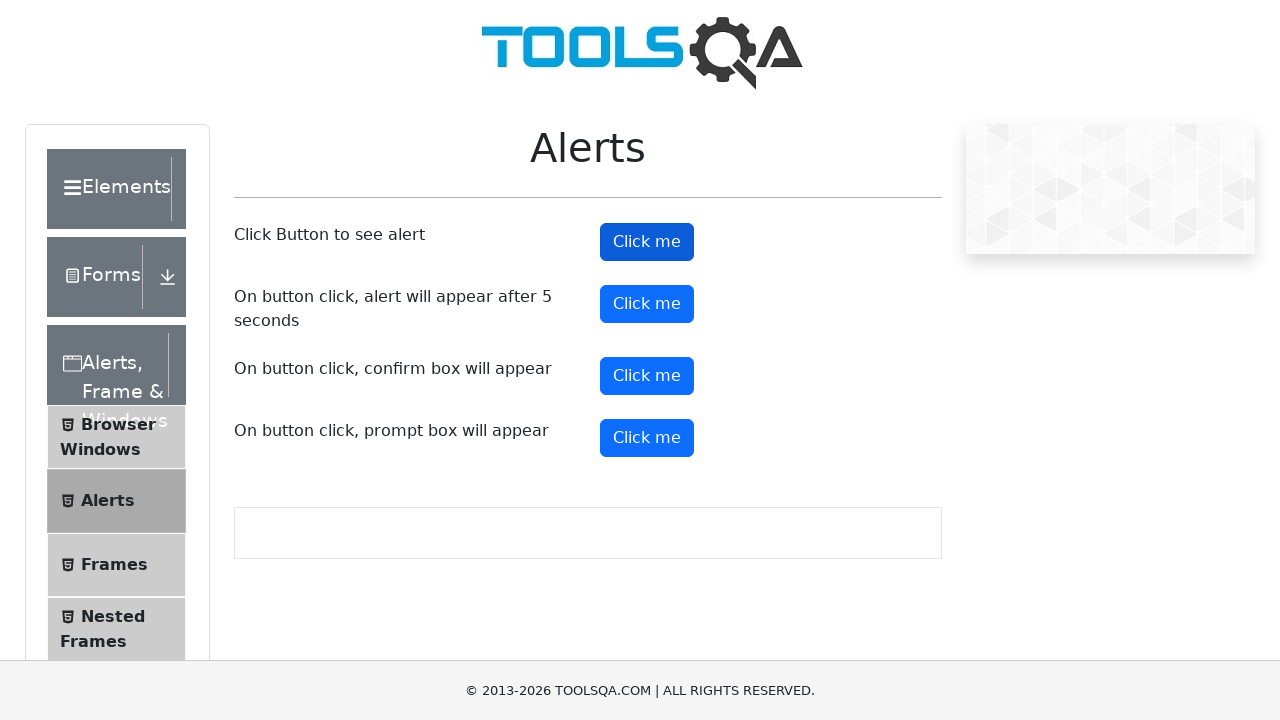

Clicked timer alert button to trigger delayed alert at (647, 304) on #timerAlertButton
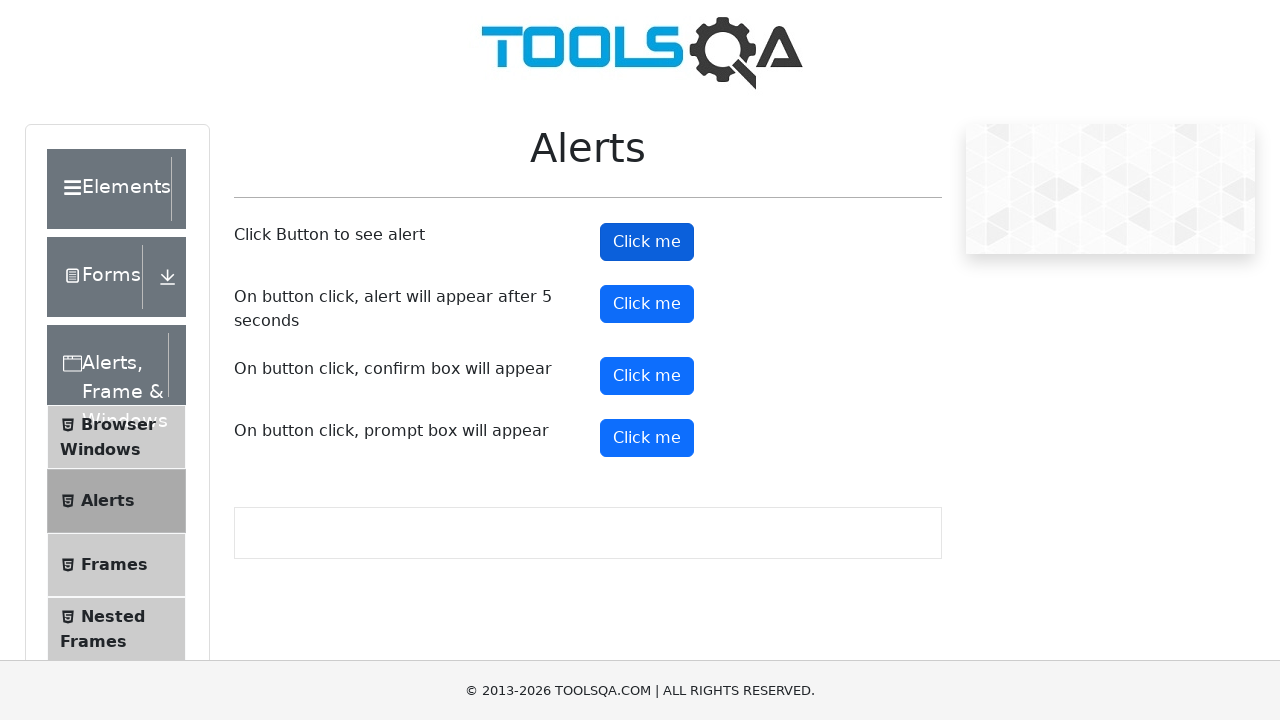

Waited 5 seconds for delayed alert to appear
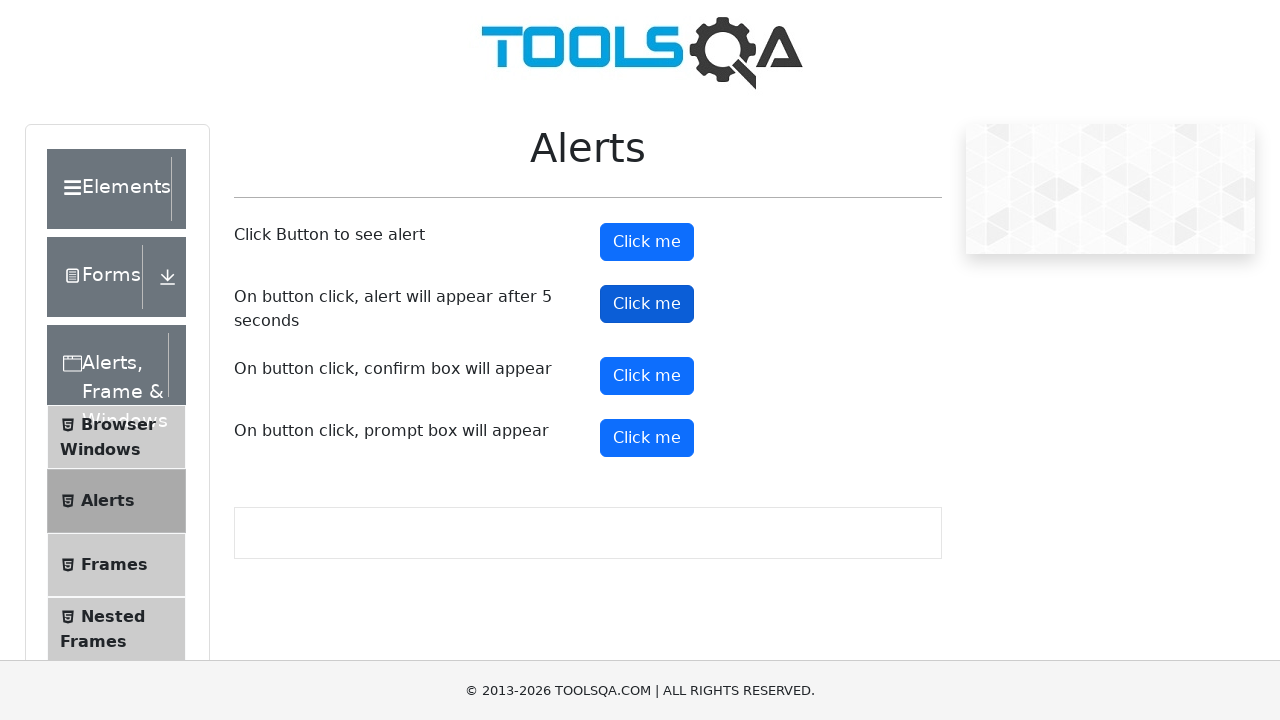

Accepted delayed alert dialog
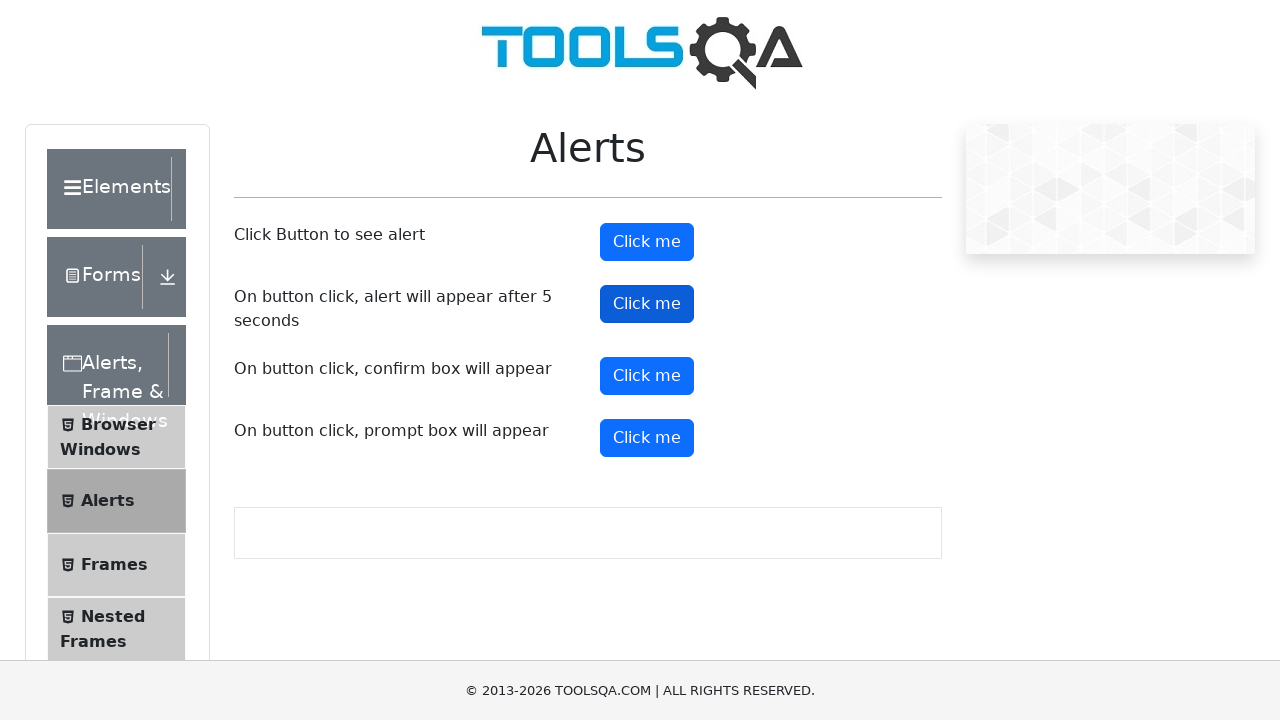

Clicked confirmation button to trigger confirmation alert at (647, 376) on #confirmButton
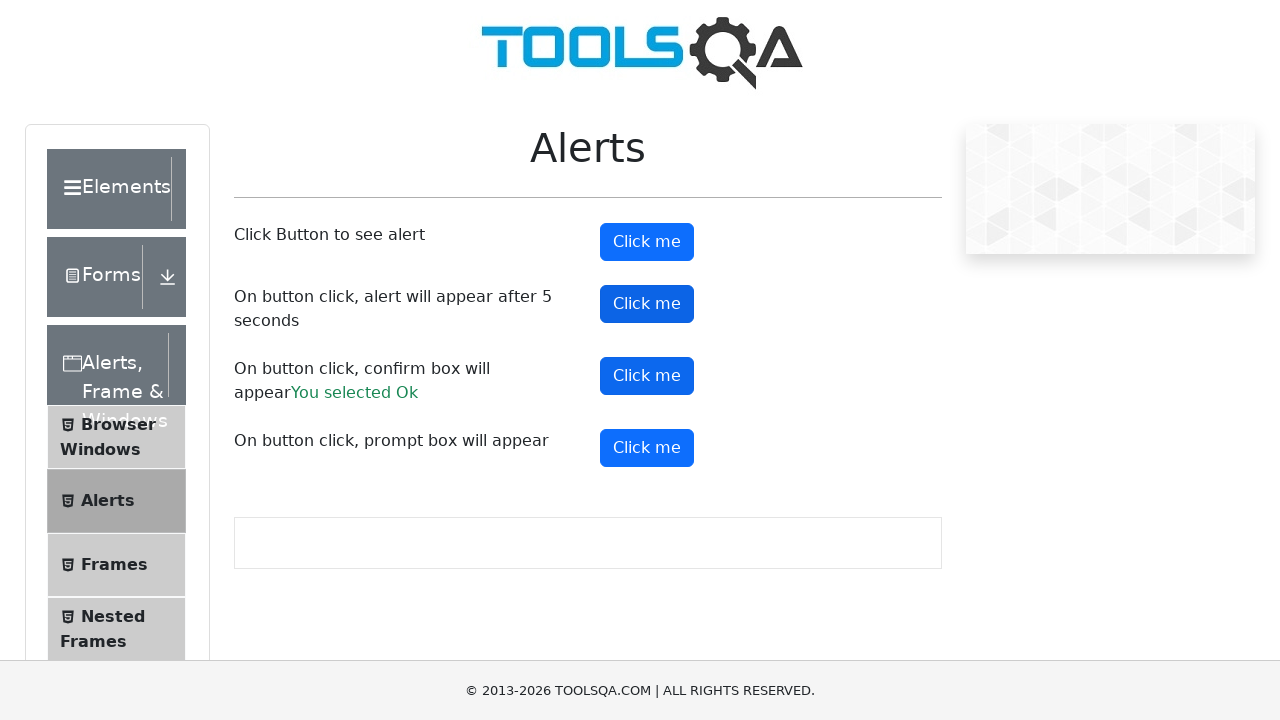

Dismissed confirmation alert dialog
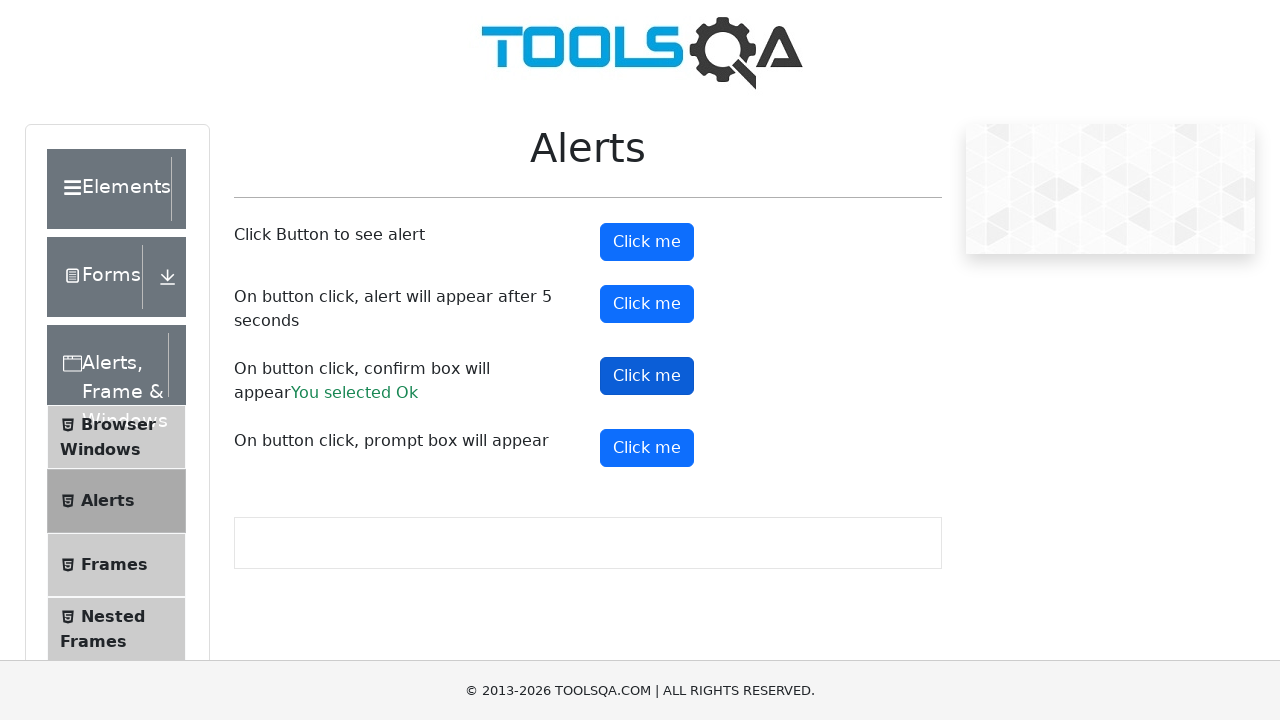

Waited 2 seconds before prompt alert
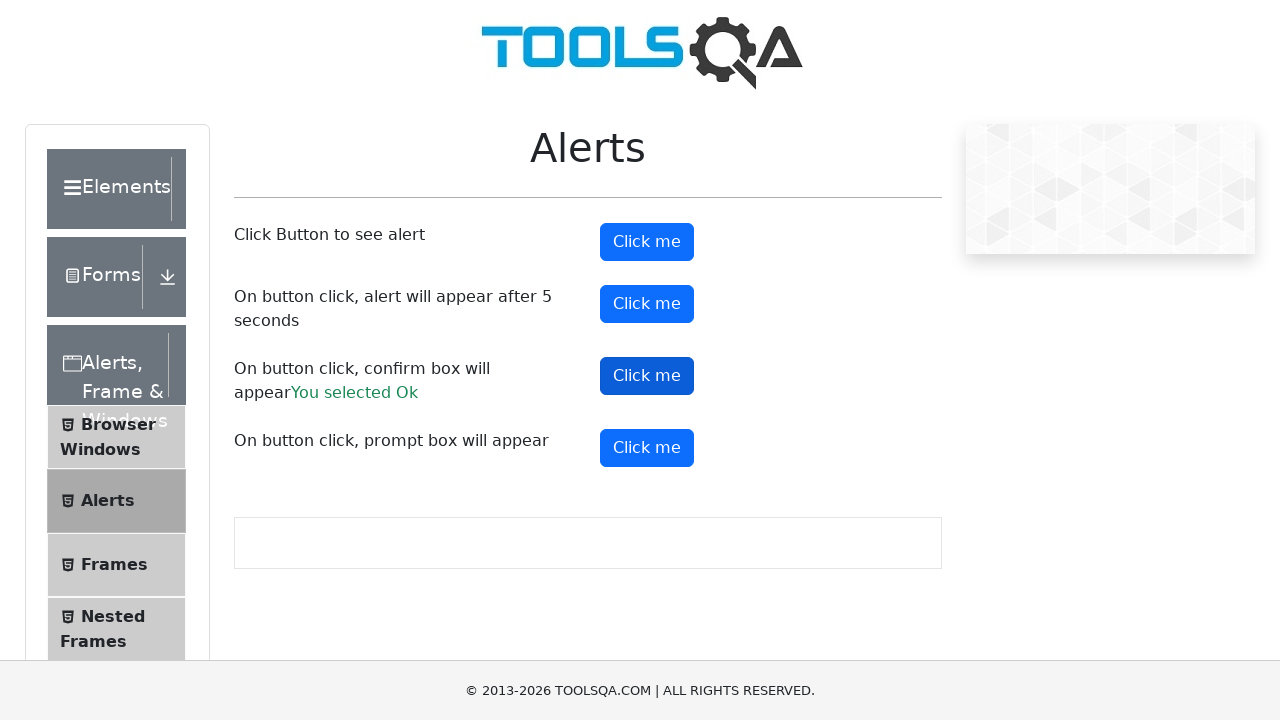

Set up prompt dialog handler to accept with text 'dan'
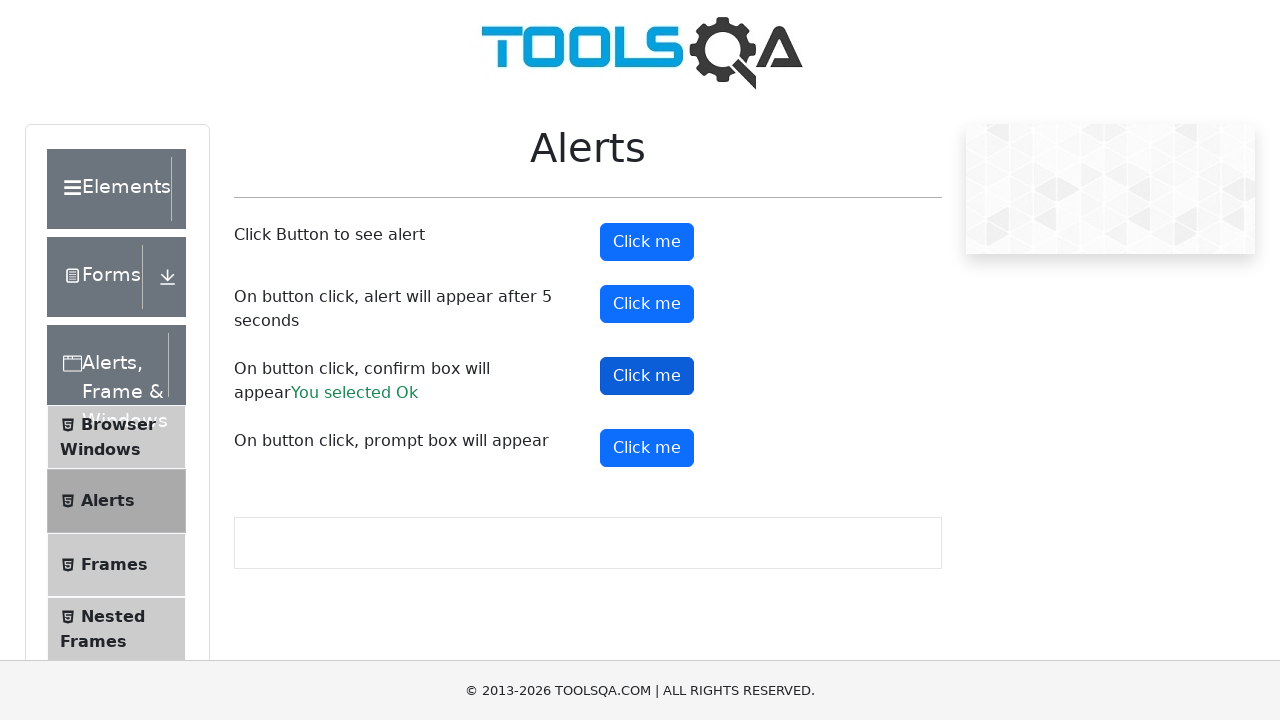

Clicked prompt button to trigger prompt alert at (647, 448) on #promtButton
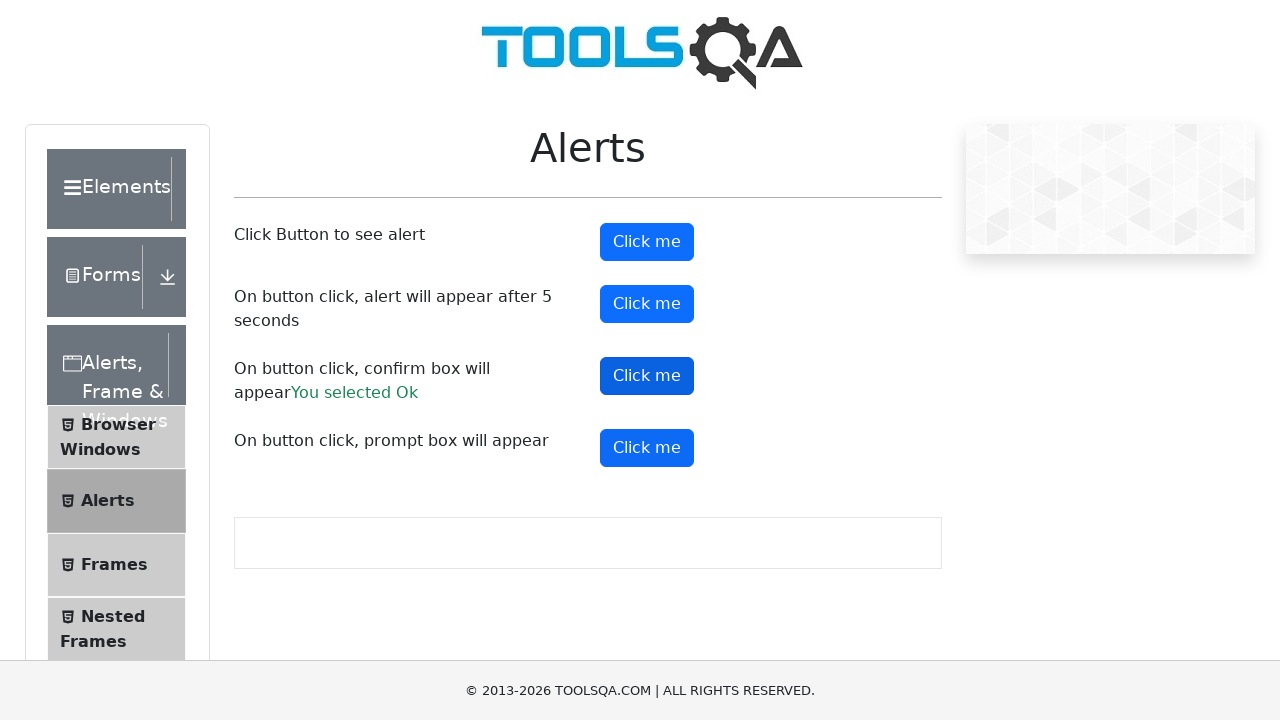

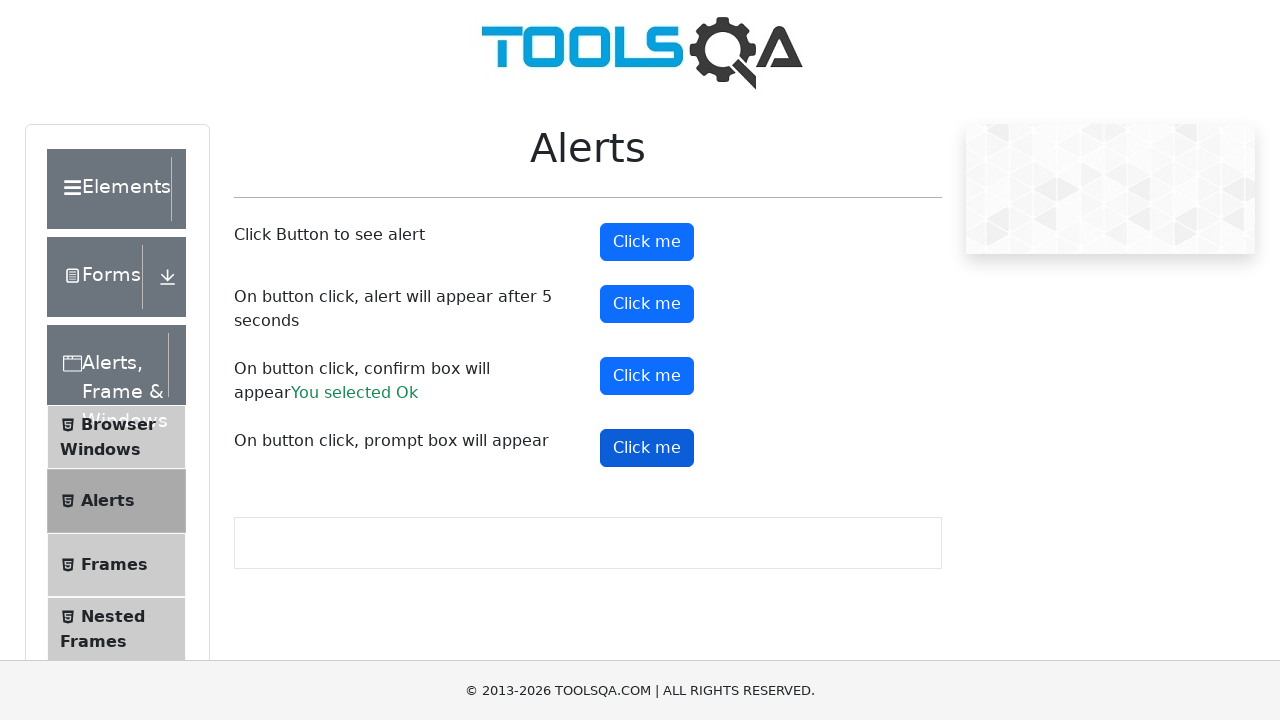